Tests a text box form by filling in the full name, email, and comment fields

Starting URL: https://demoqa.com/text-box

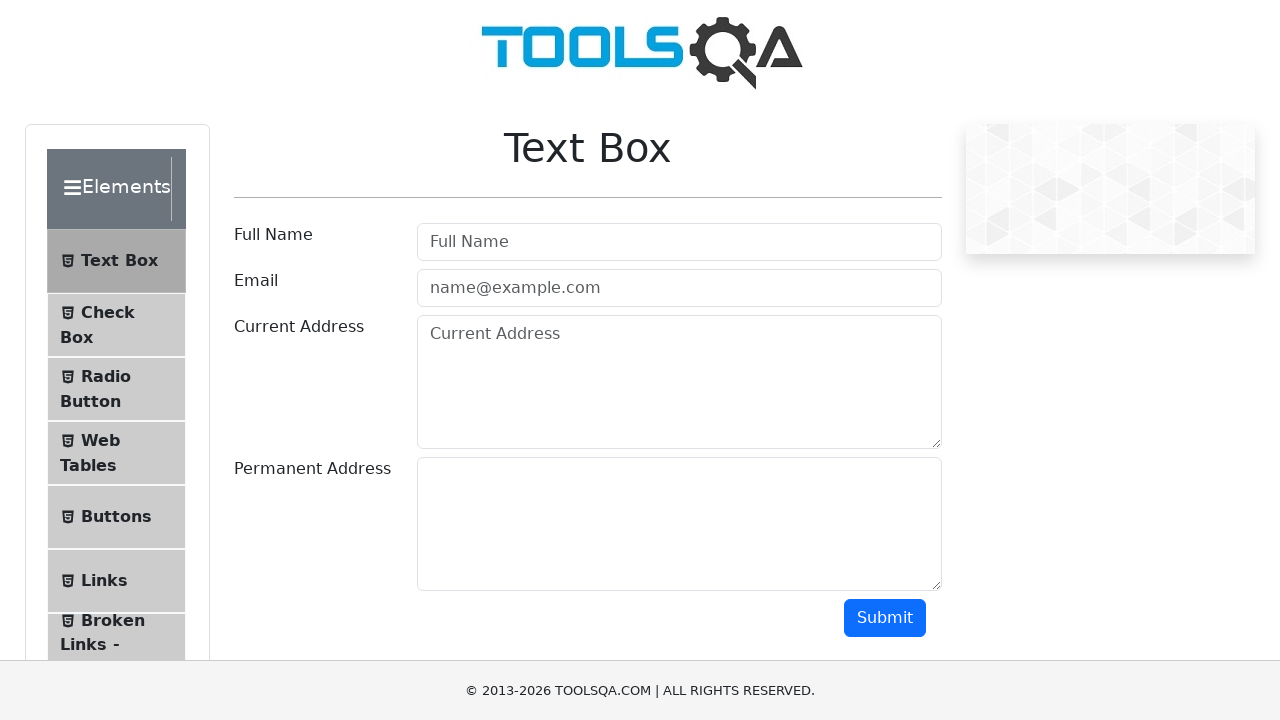

Filled full name field with 'Jonathan' on #userName
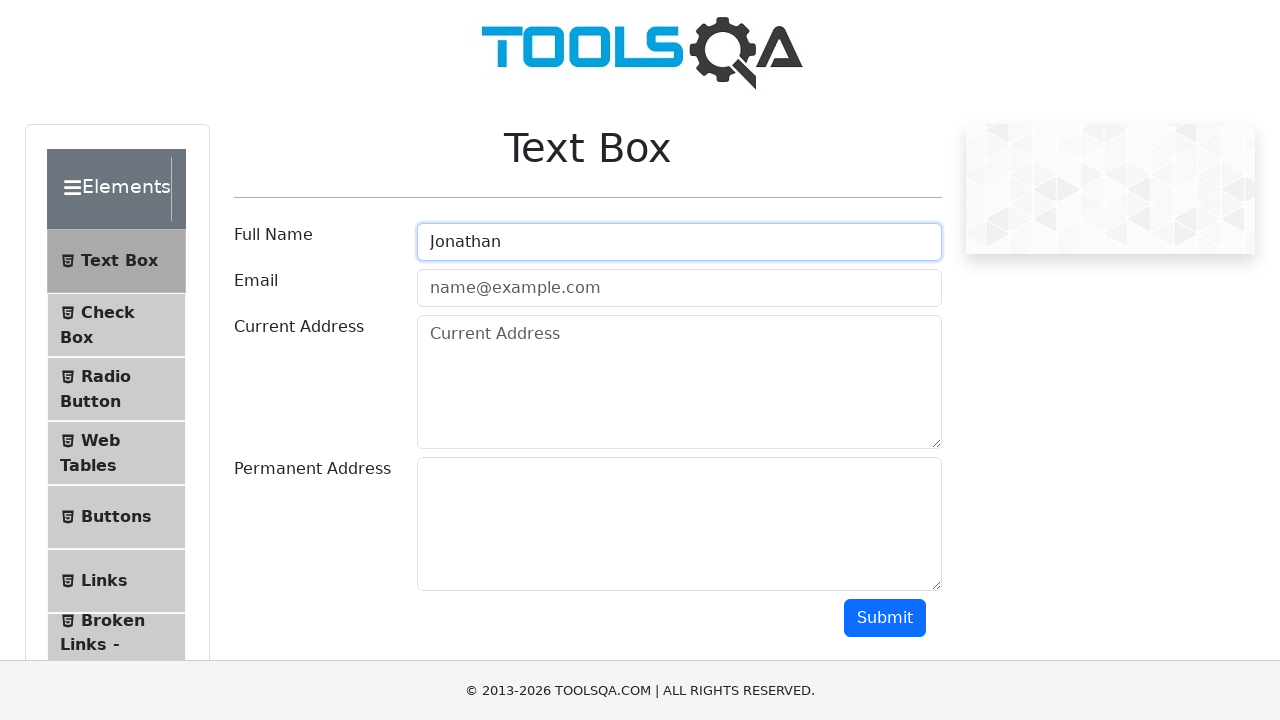

Filled email field with 'test.user@example.com' on input[placeholder='name@example.com']
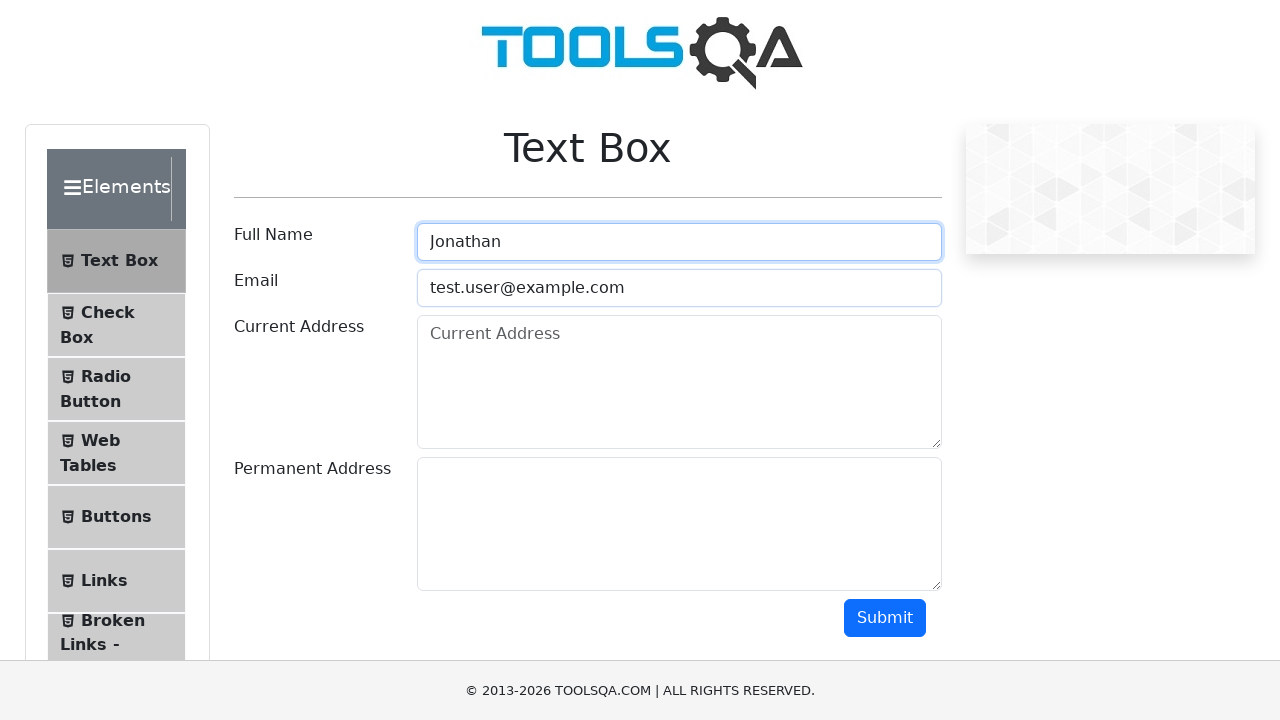

Filled comment field with 'This is a sample comment for testing purposes' on textarea.form-control
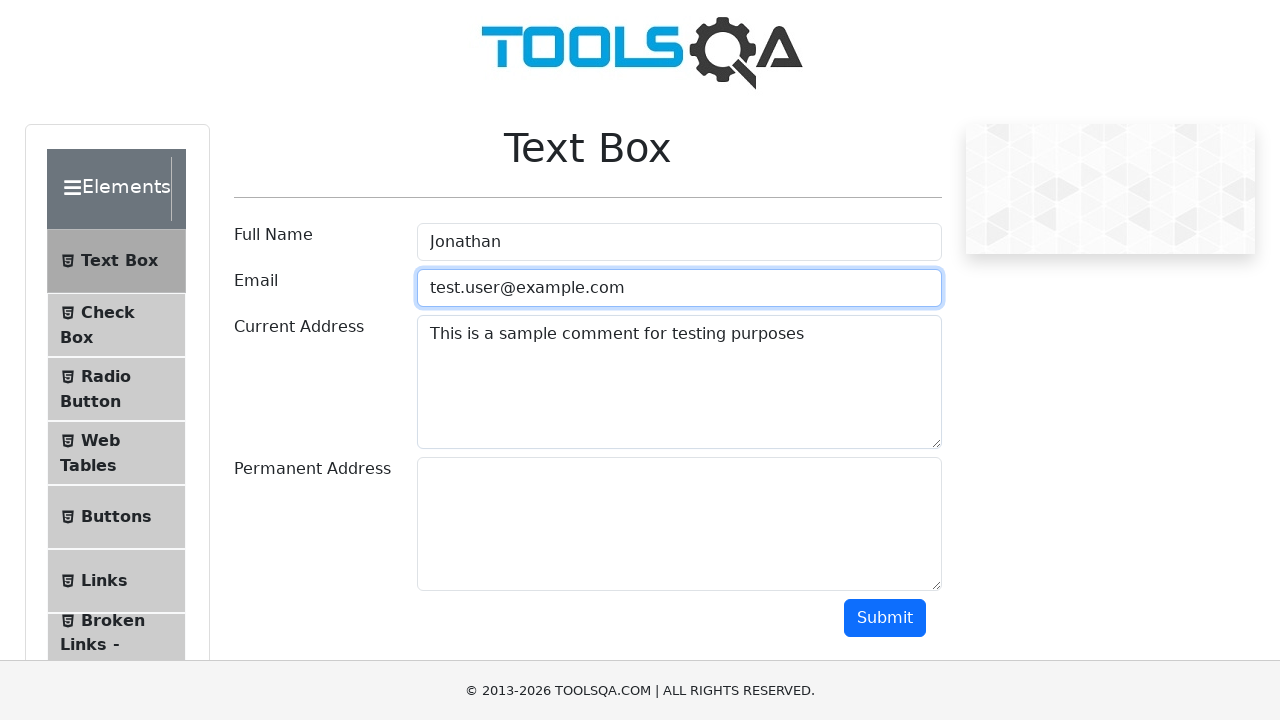

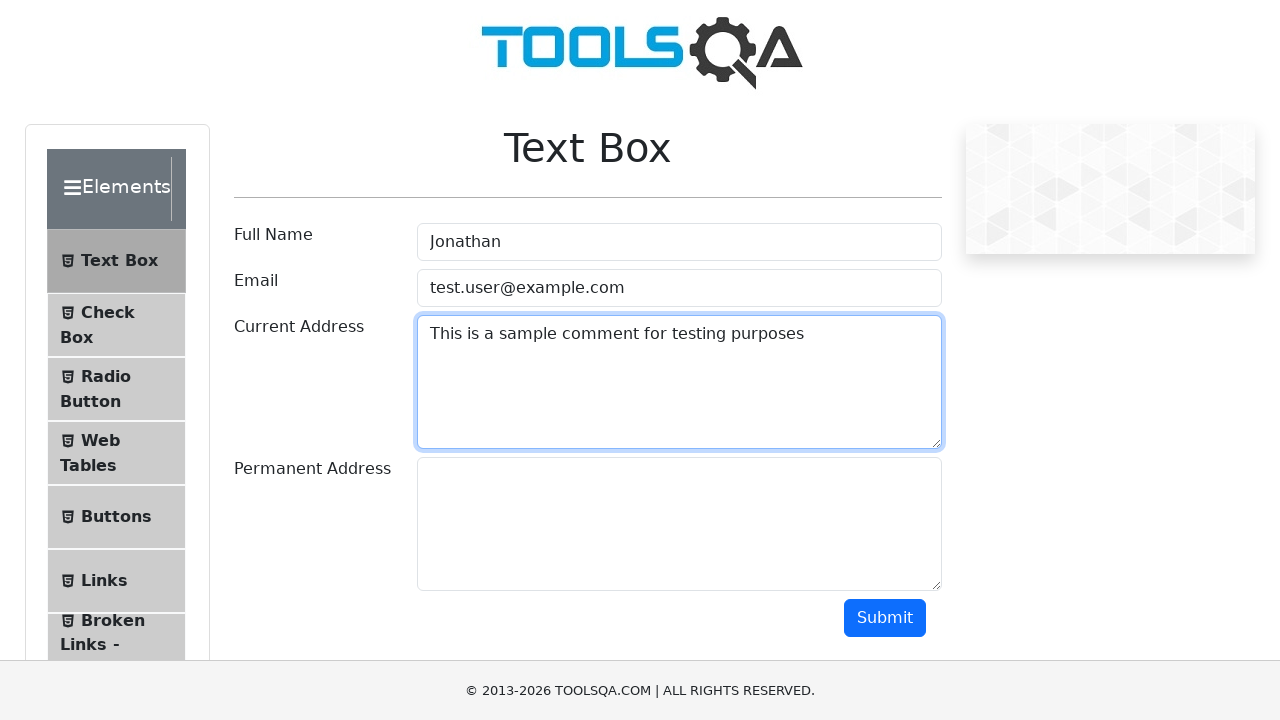